Navigates to GitHub homepage and verifies the page loads successfully by checking that the page title is present

Starting URL: https://github.com

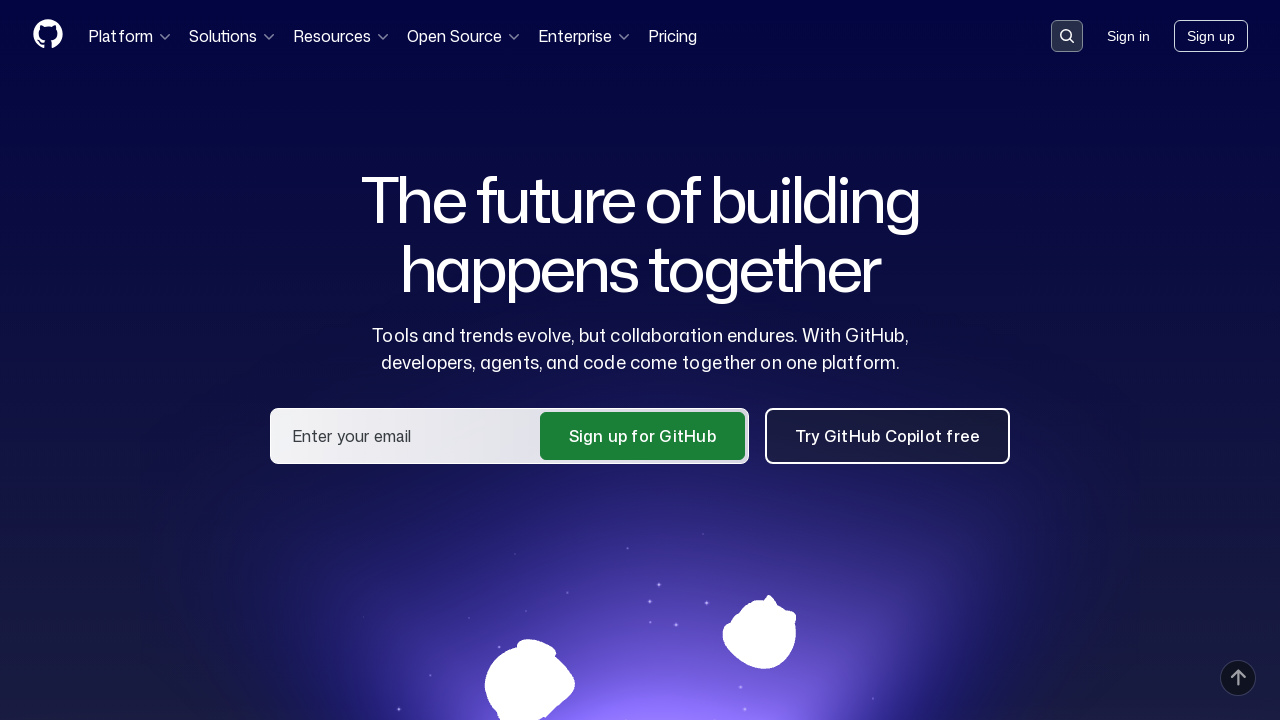

Navigated to GitHub homepage
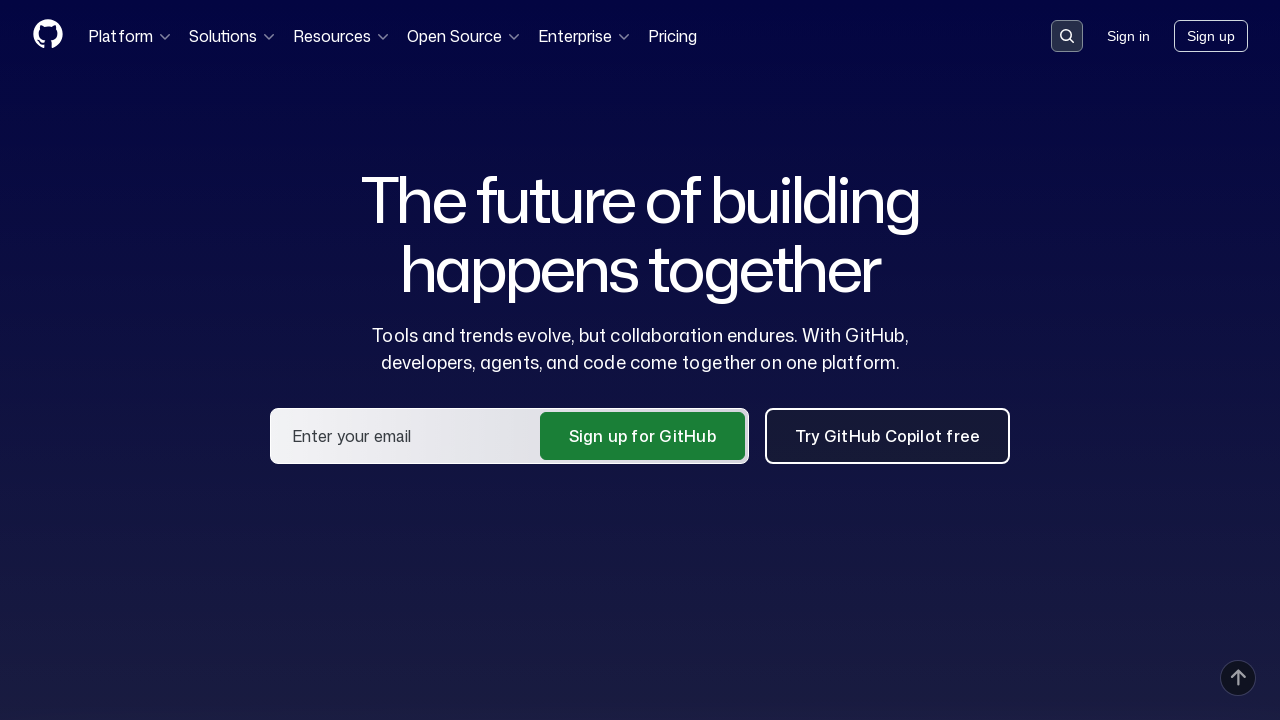

Page fully loaded (domcontentloaded)
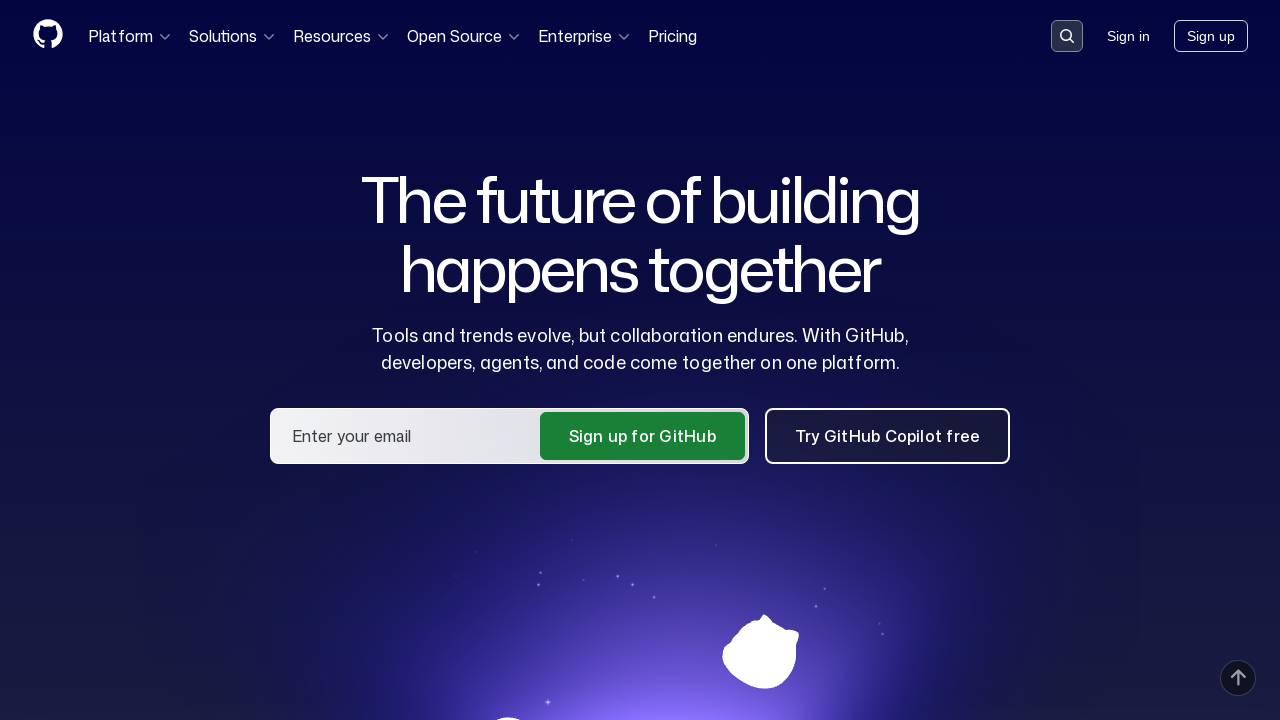

Verified page title contains 'GitHub'
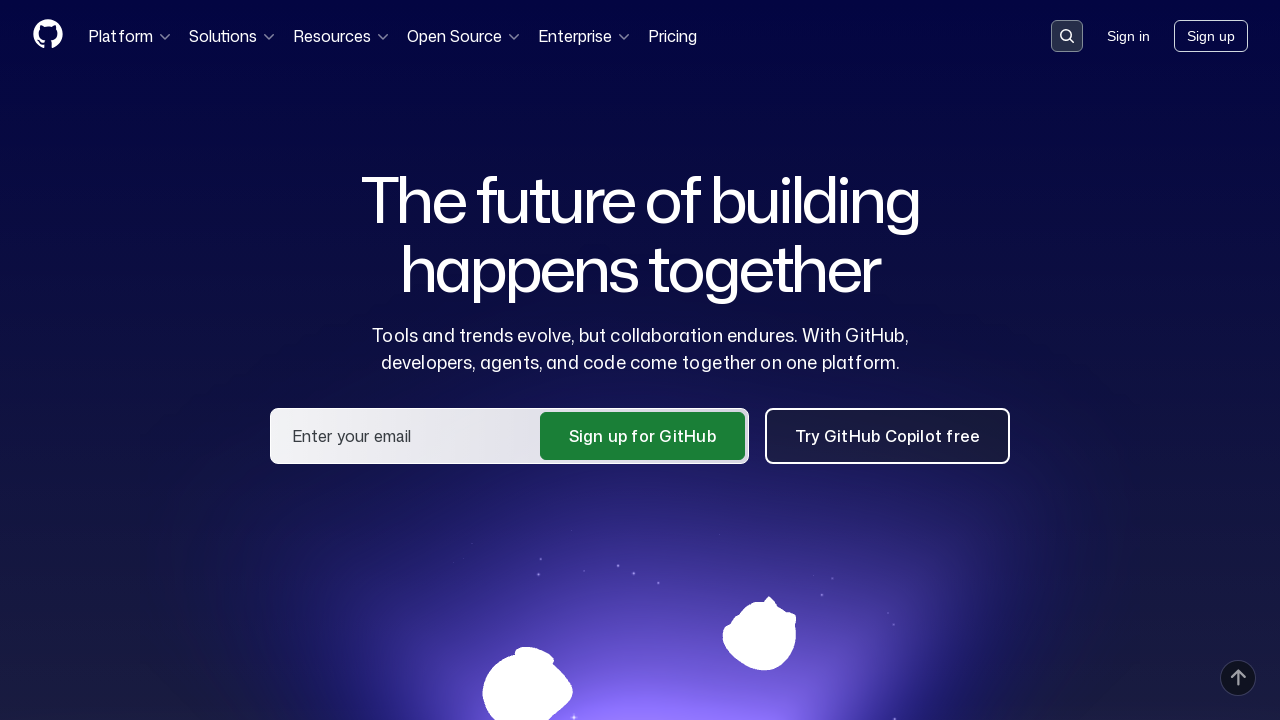

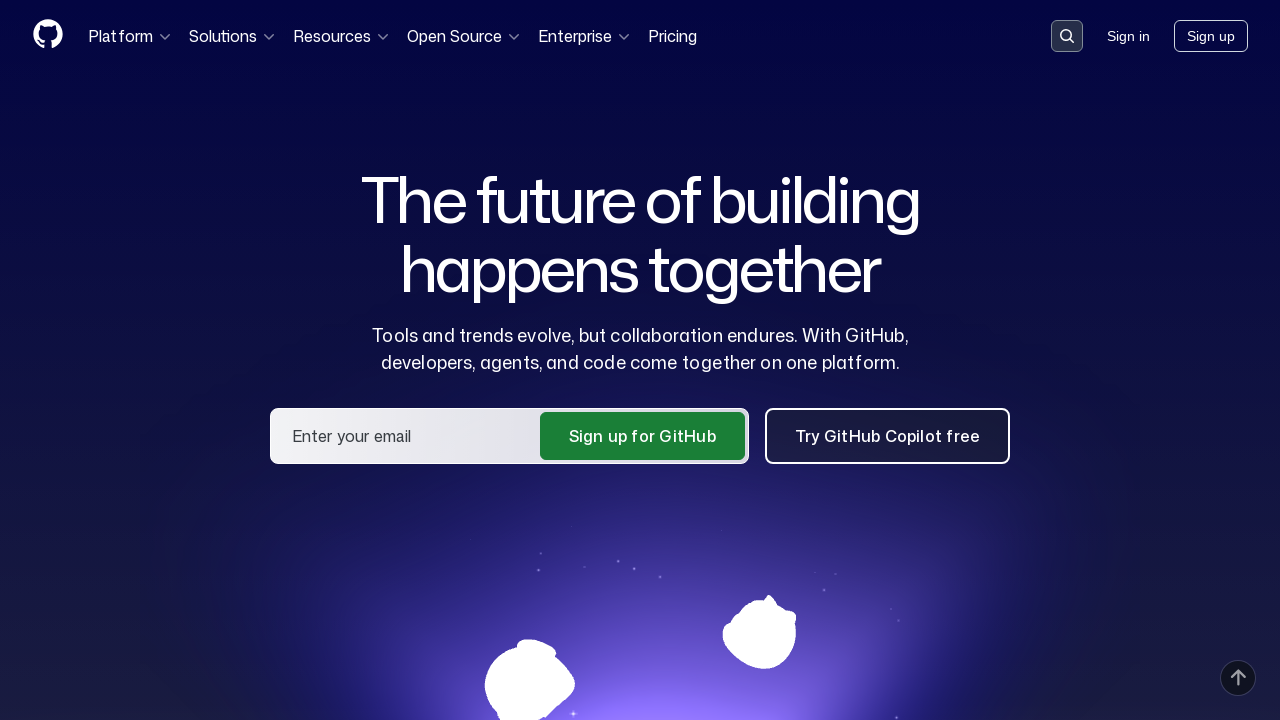